Navigates to a dashboard page and performs horizontal scrolling to the left

Starting URL: https://dashboards.handmadeinteractive.com/jasonlove/

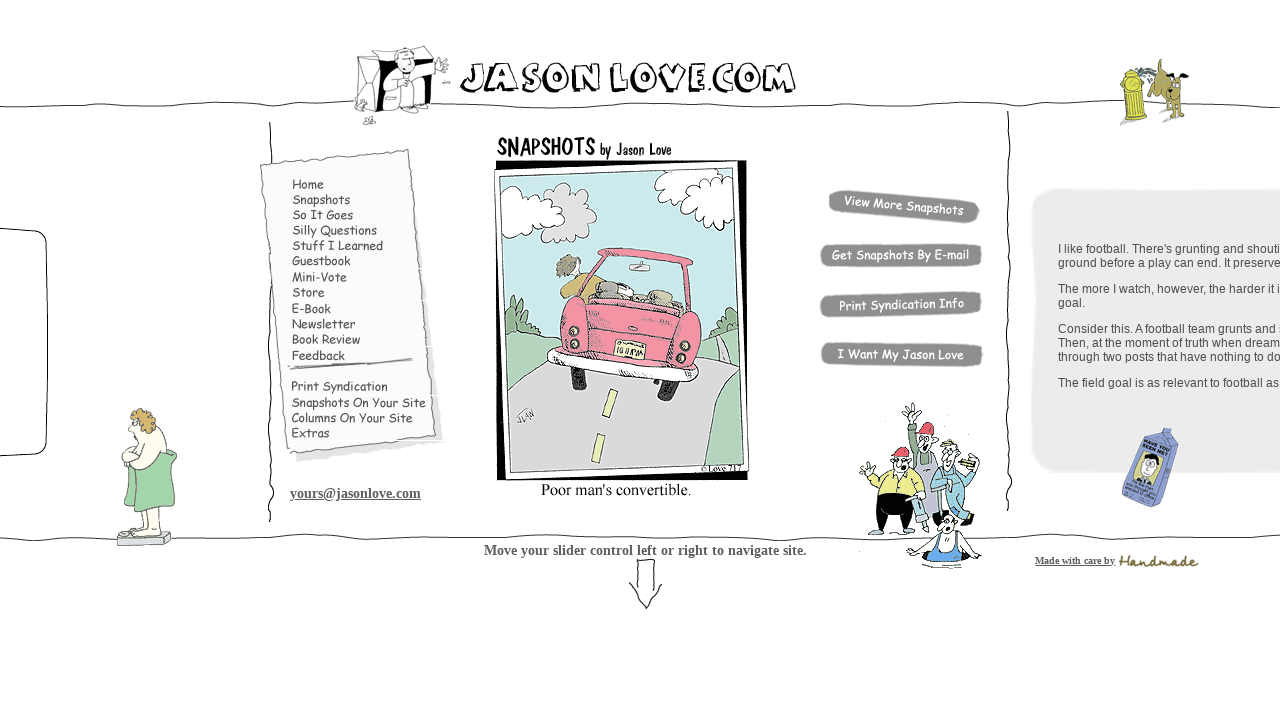

Navigated to dashboard page
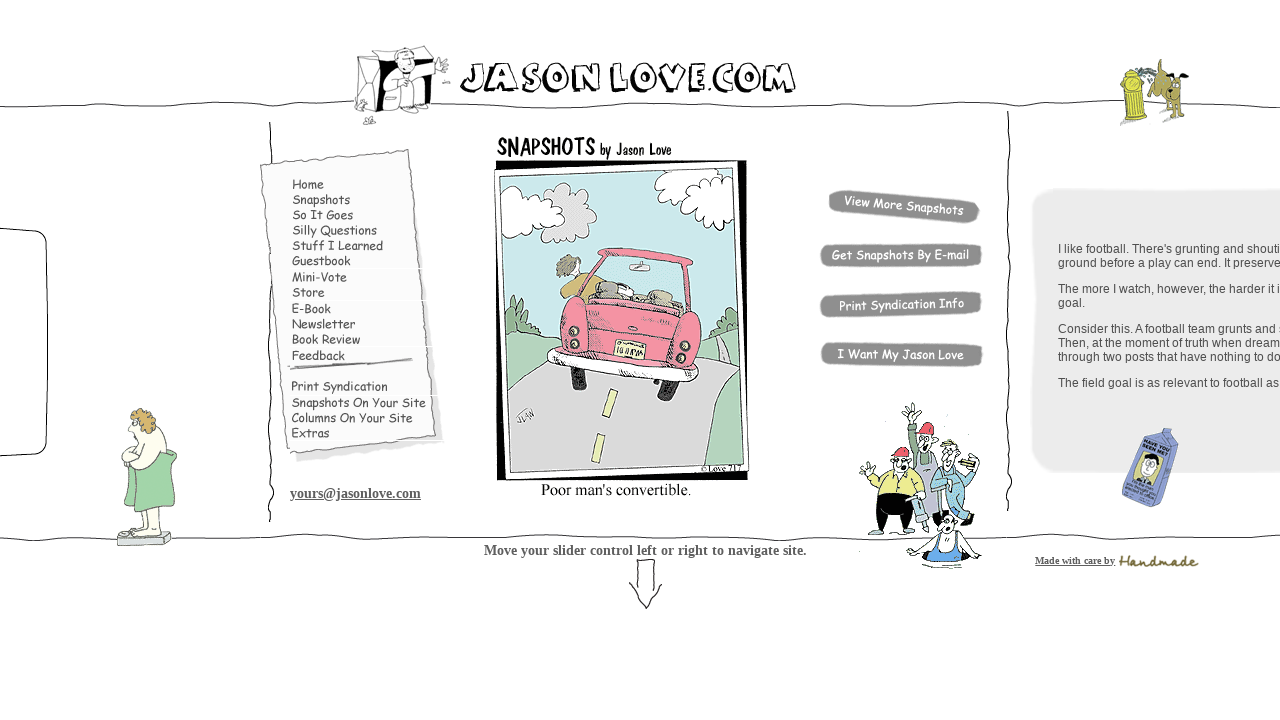

Scrolled horizontally to the left by 4000 pixels
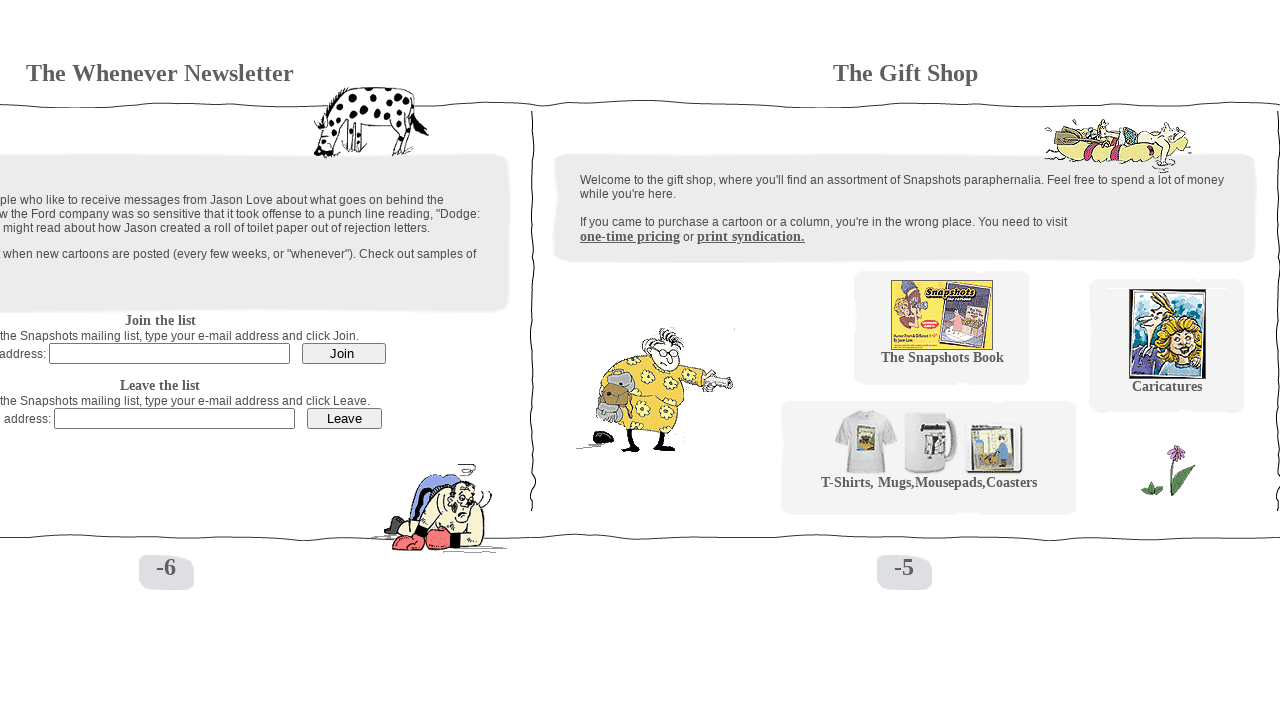

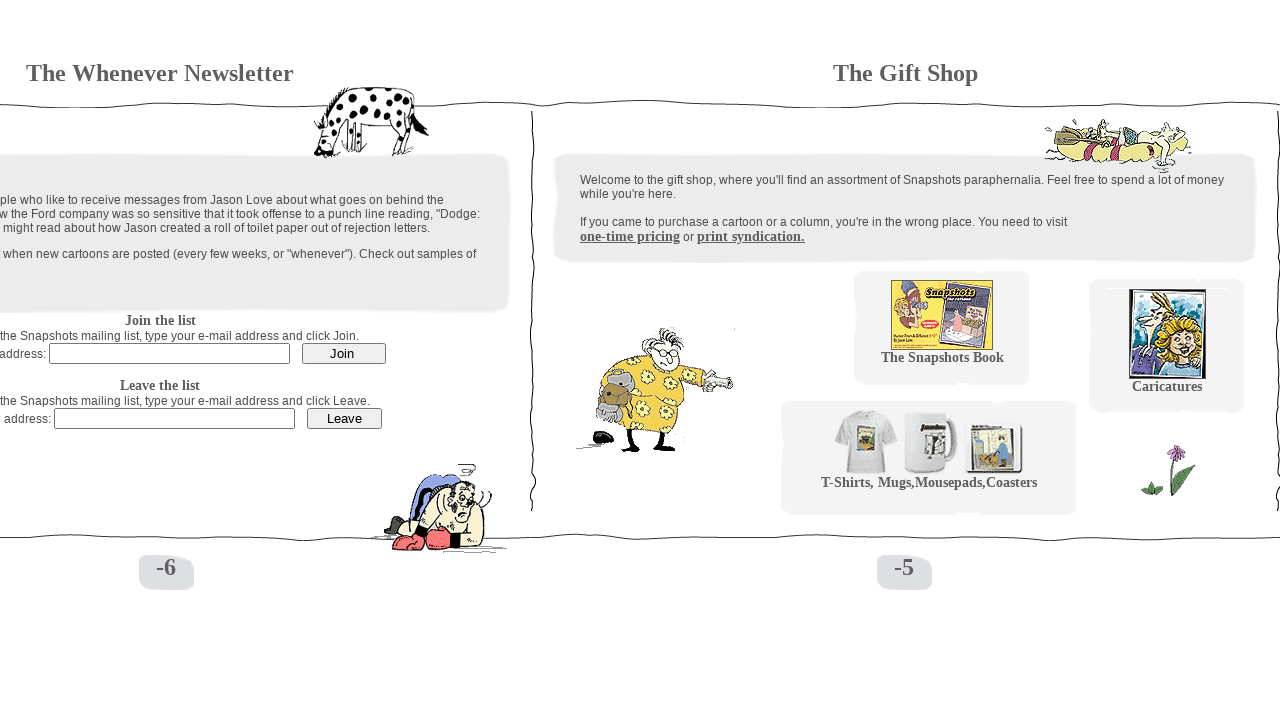